Opens Rediff homepage in maximized browser window (default case)

Starting URL: https://rediff.com

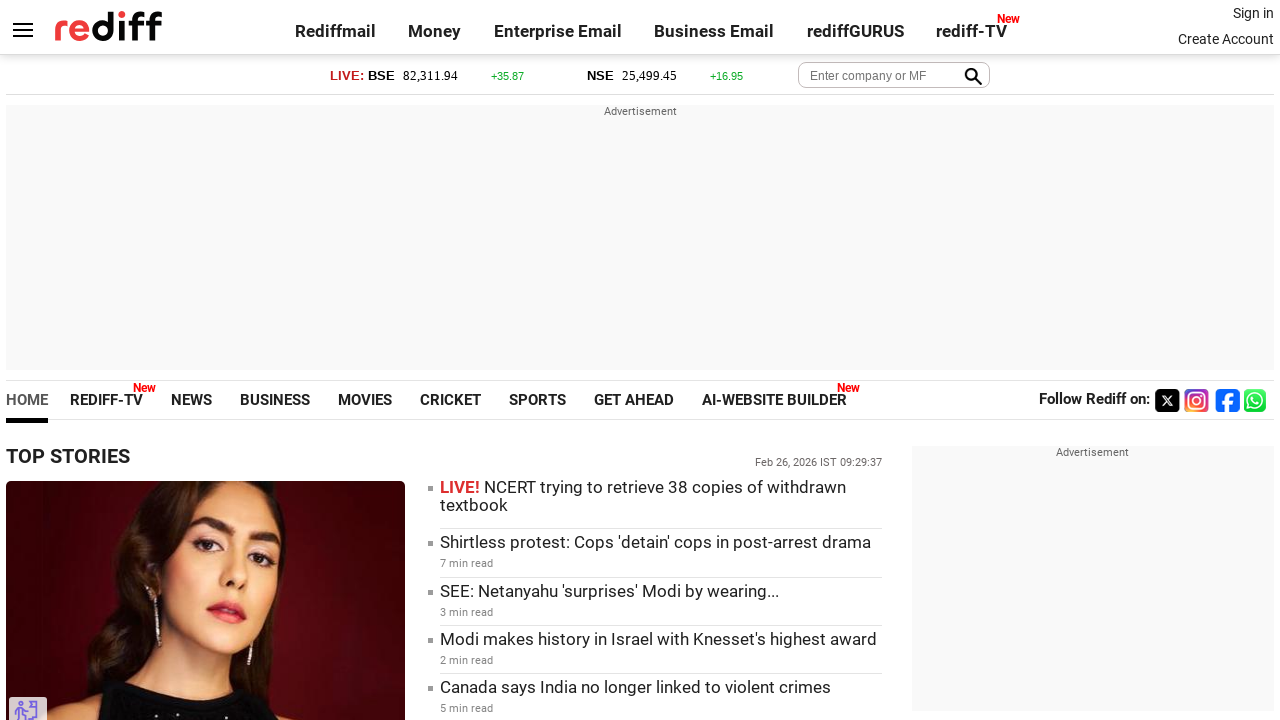

Navigated to Rediff homepage (https://rediff.com)
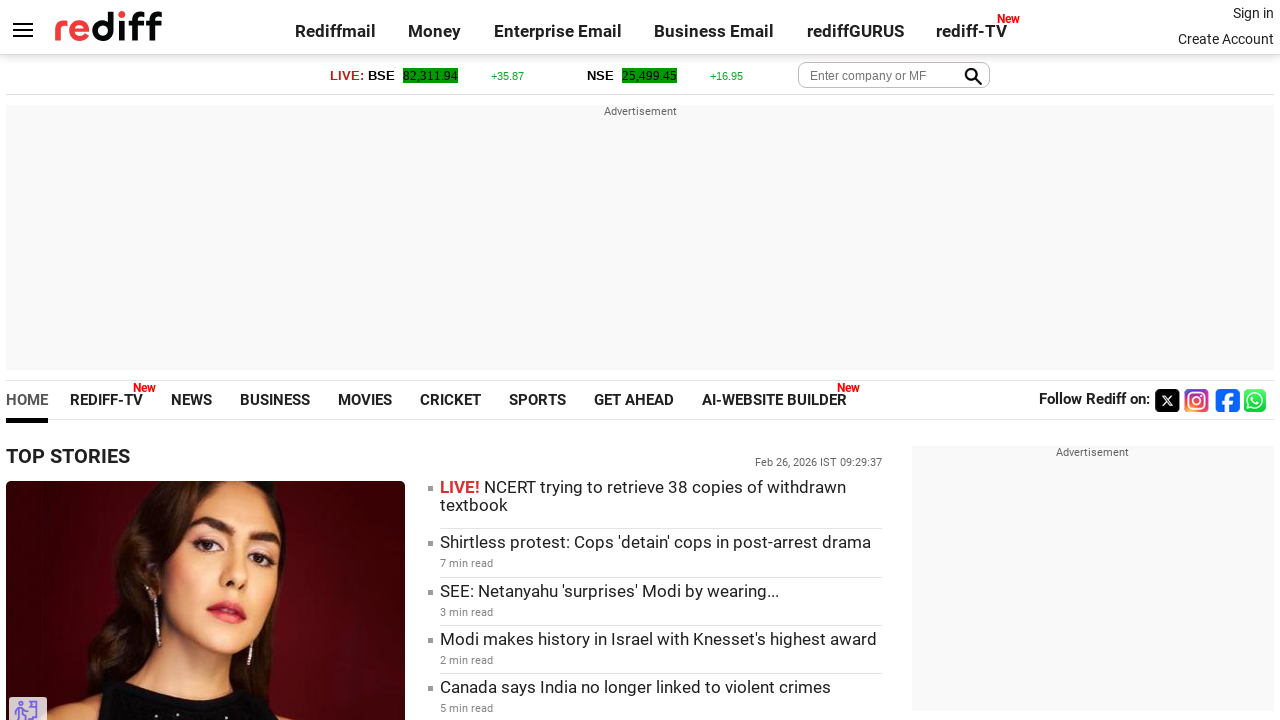

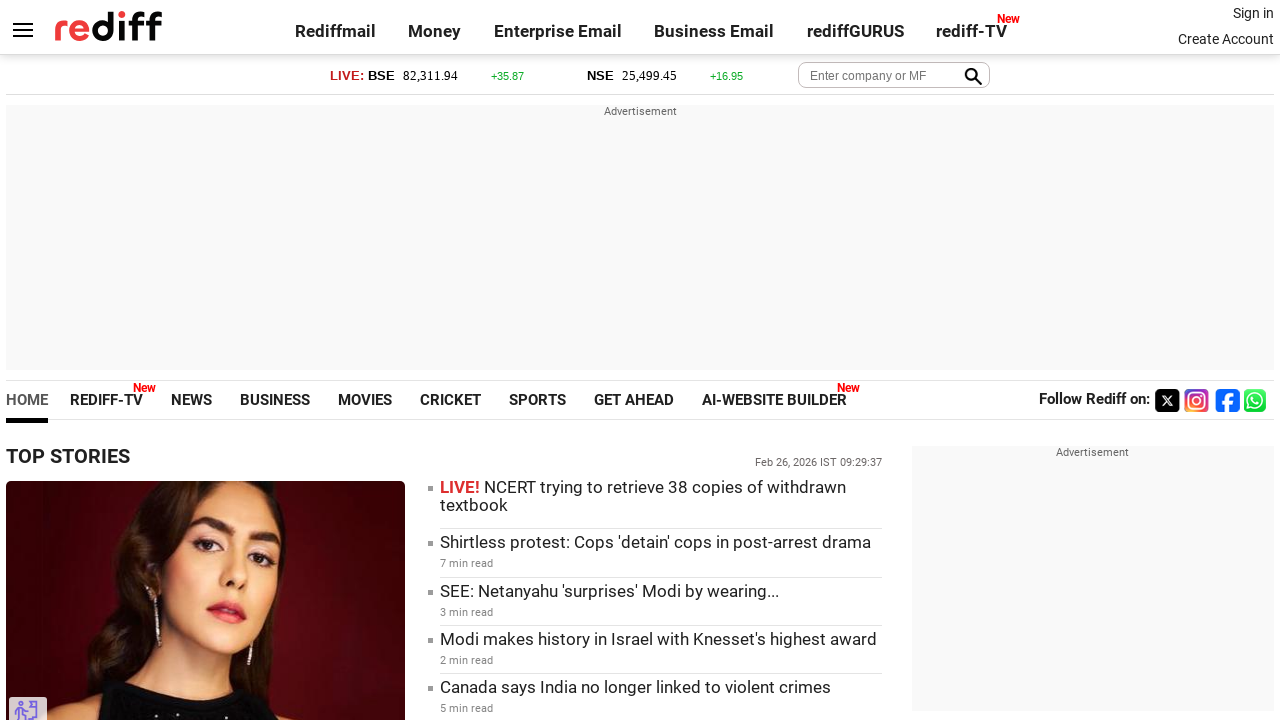